Tests navigation by clicking on a link on the Sauce Labs guinea pig test page and verifying the page title changes to confirm navigation to a new page.

Starting URL: https://saucelabs.com/test/guinea-pig

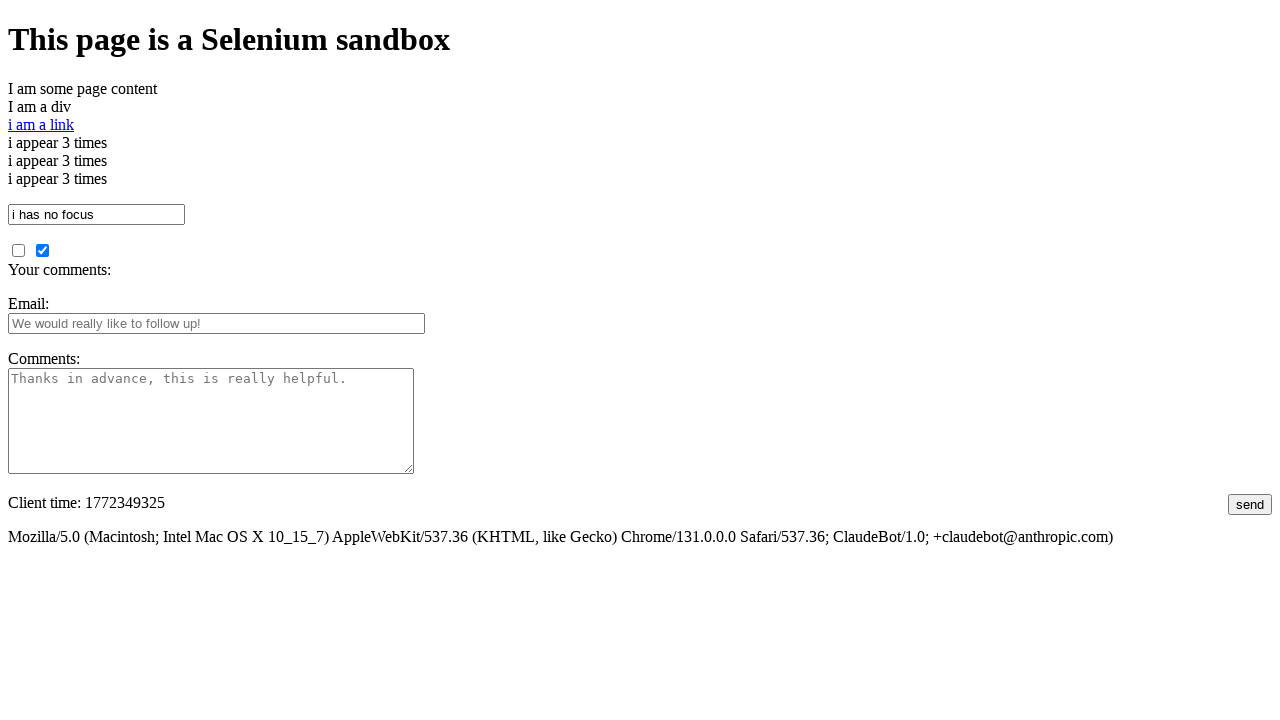

Clicked on 'I am a link' element at (41, 124) on #i\ am\ a\ link
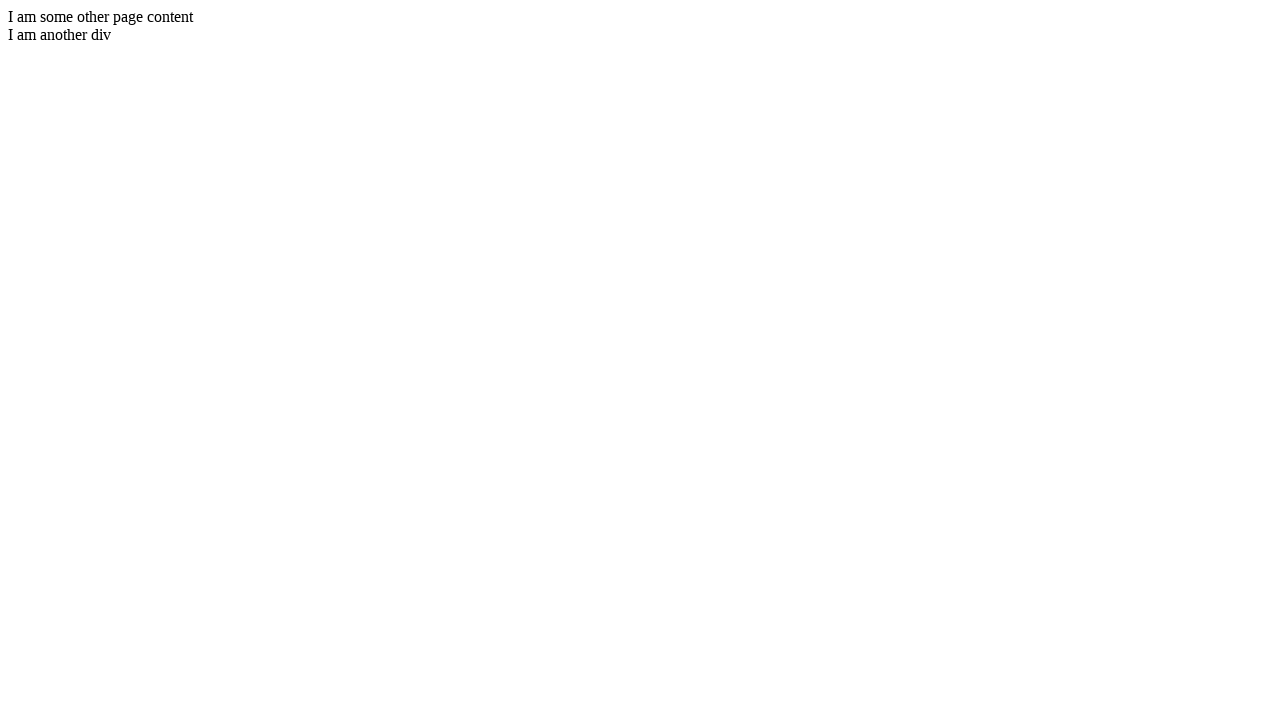

Waited for page load to complete
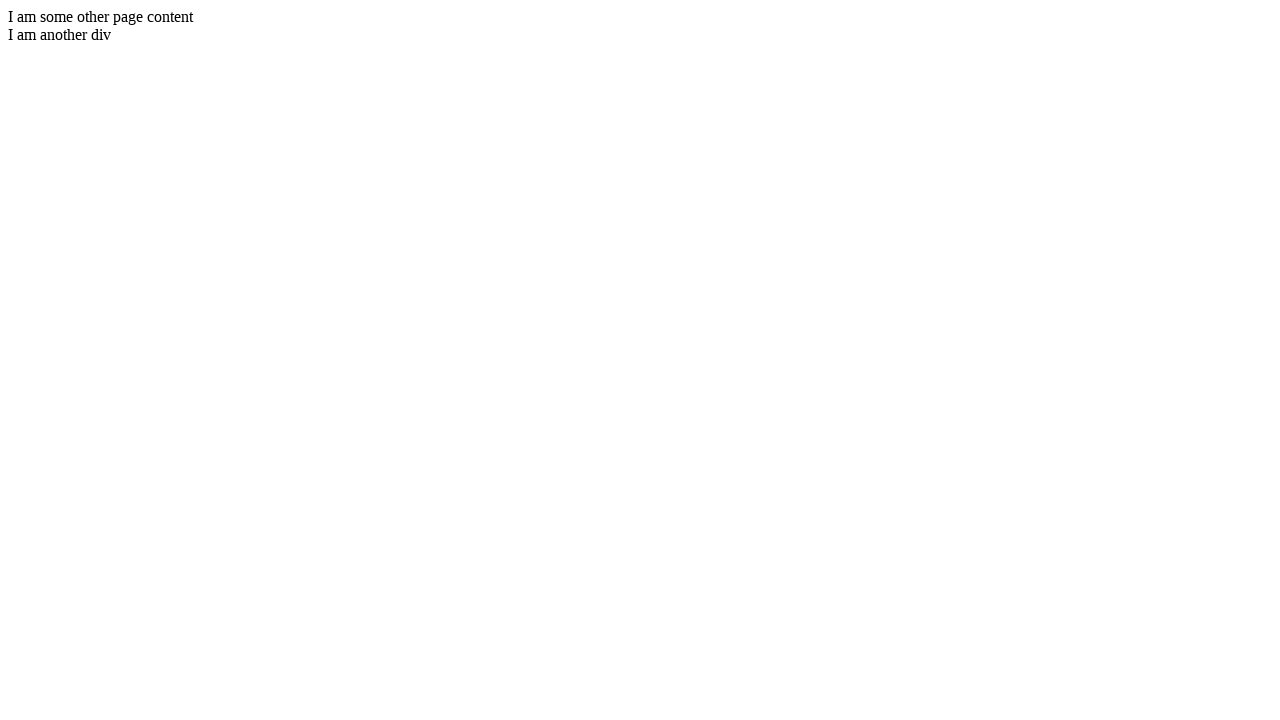

Verified page title changed to 'I am another page title - Sauce Labs'
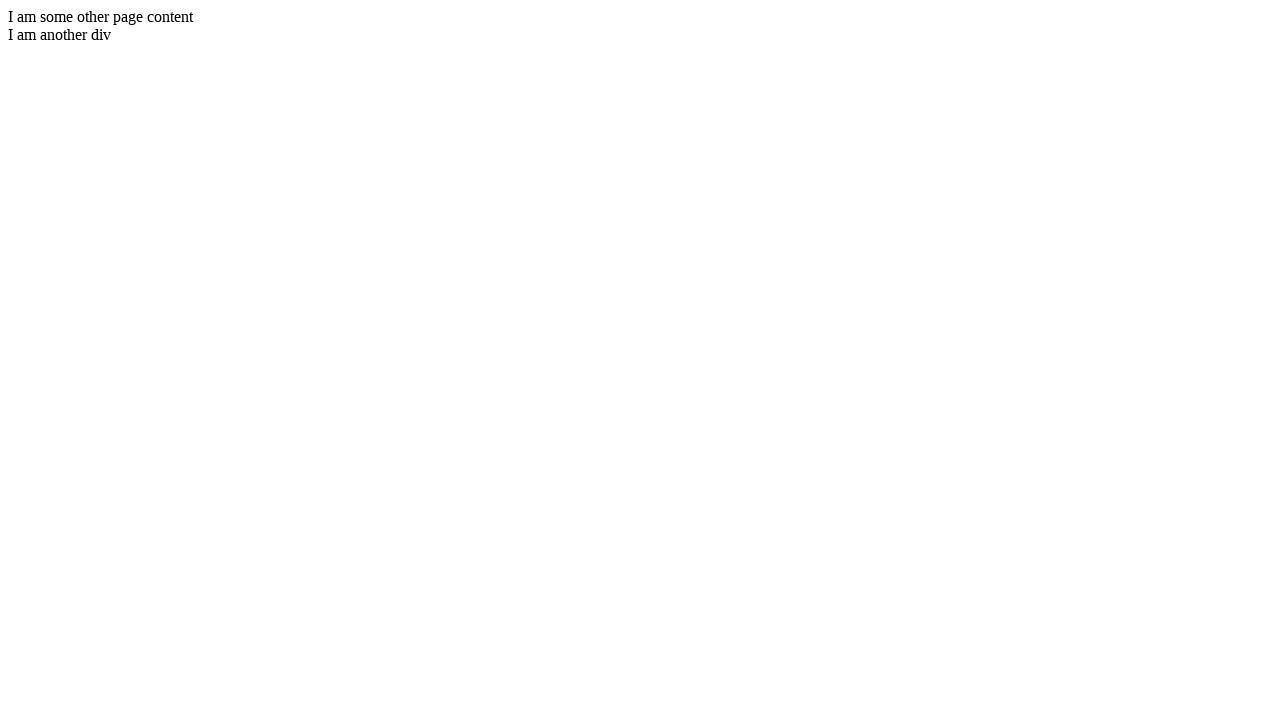

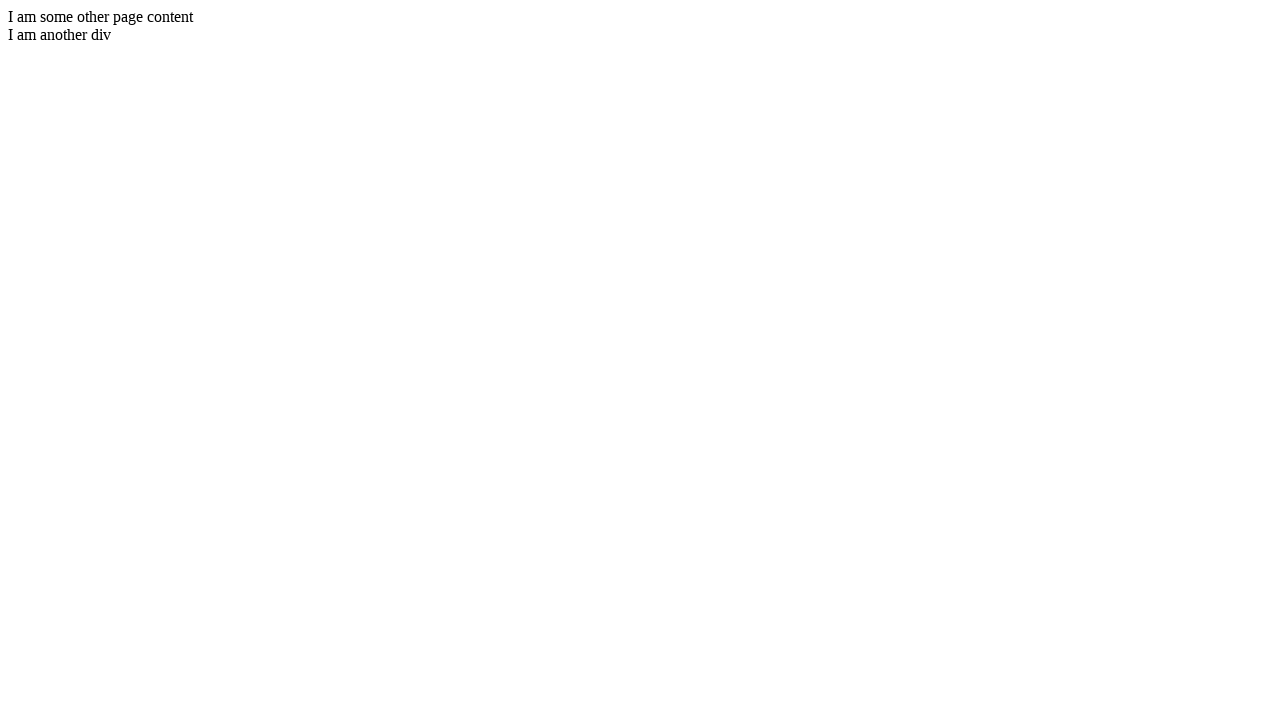